Fills out a simple form with first name, last name, city, and country fields, then submits the form

Starting URL: http://suninjuly.github.io/simple_form_find_task.html

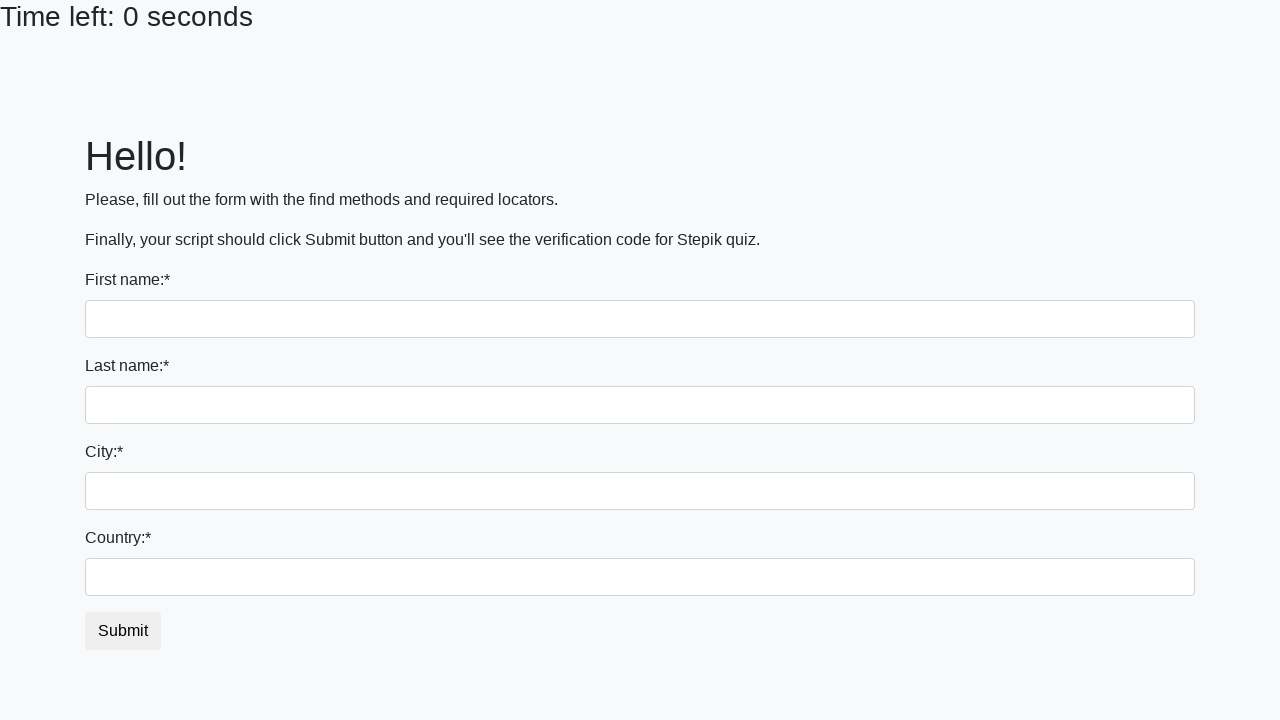

Filled first name field with 'Ivan' on input[name='first_name']
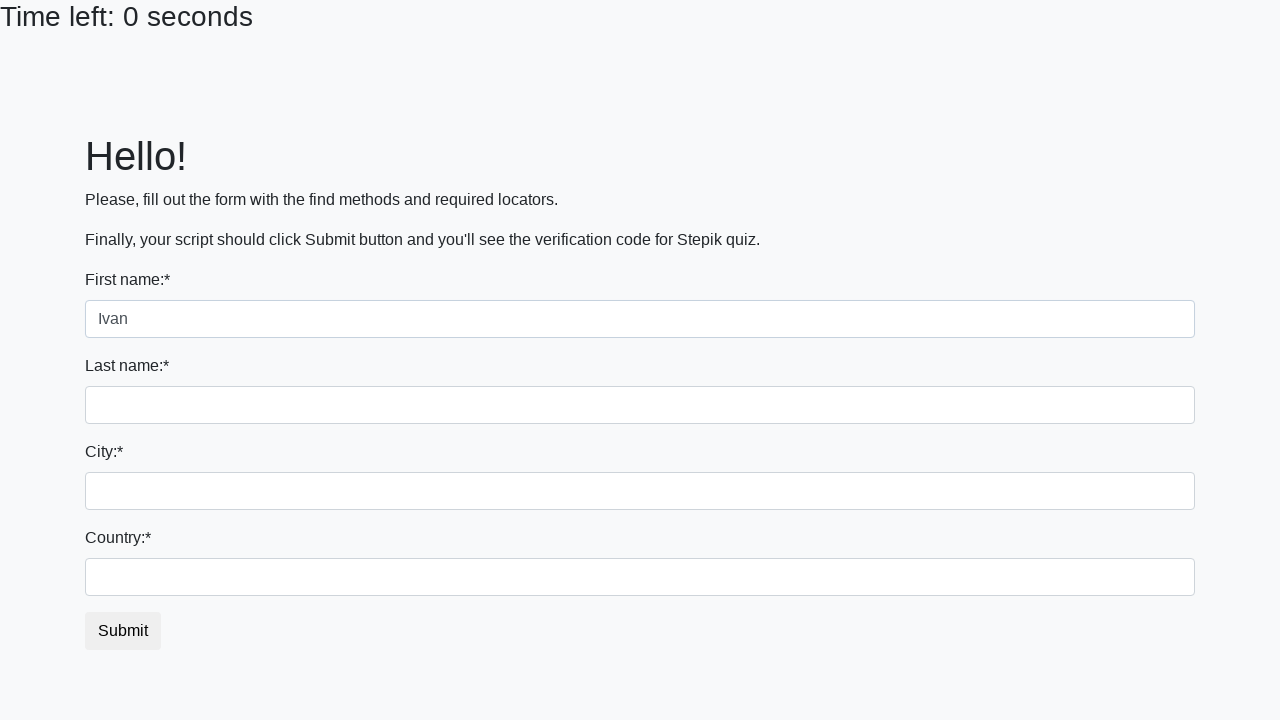

Filled last name field with 'Petrov' on input[name='last_name']
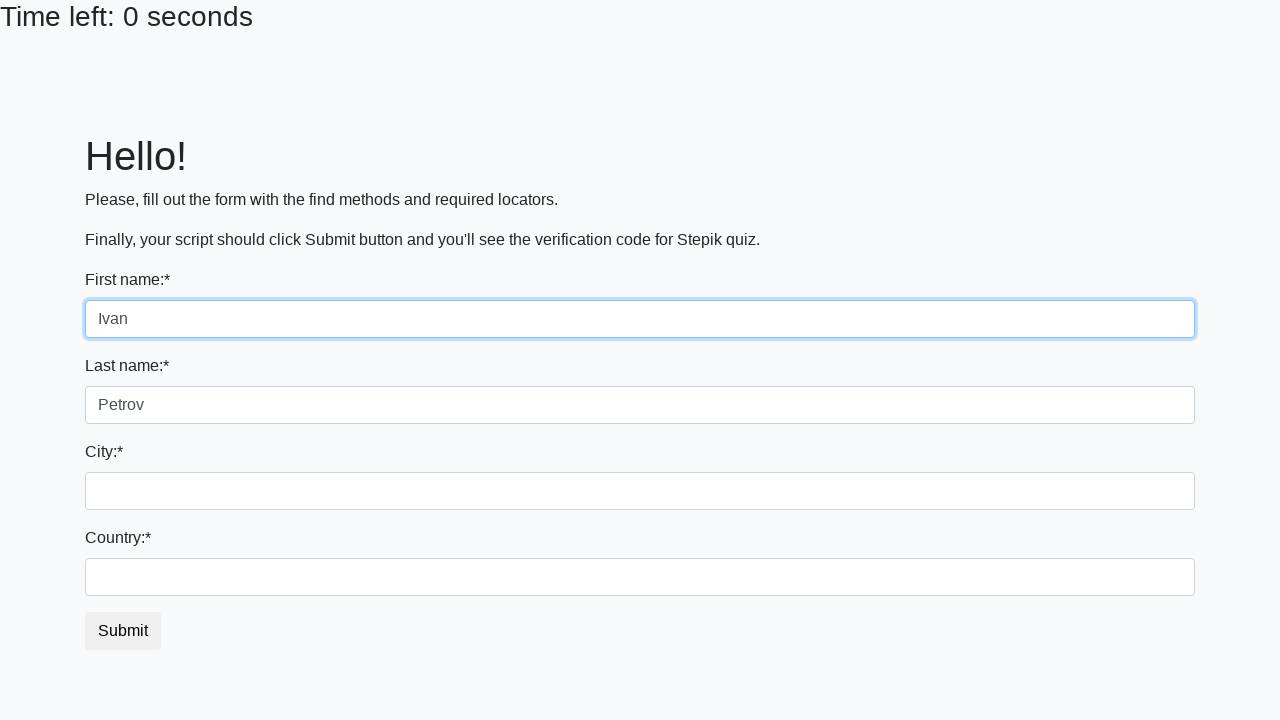

Filled city field with 'Smolensk' on .city
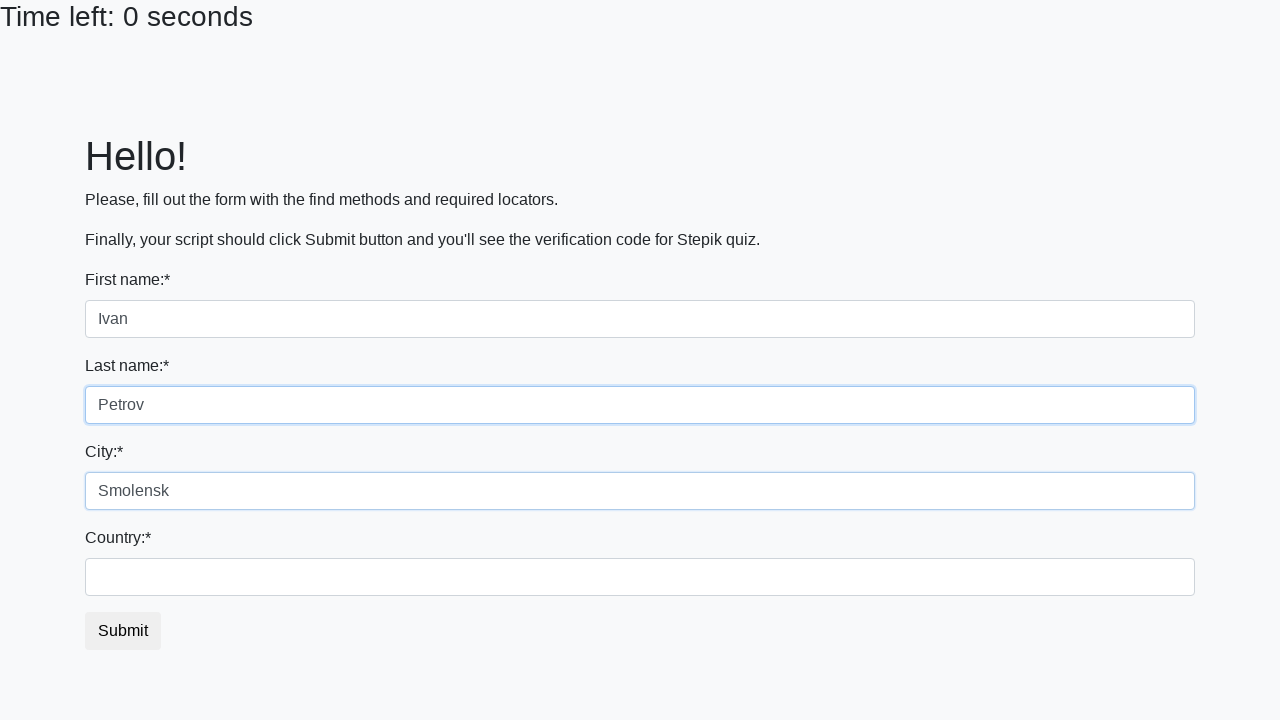

Filled country field with 'Russia' on #country
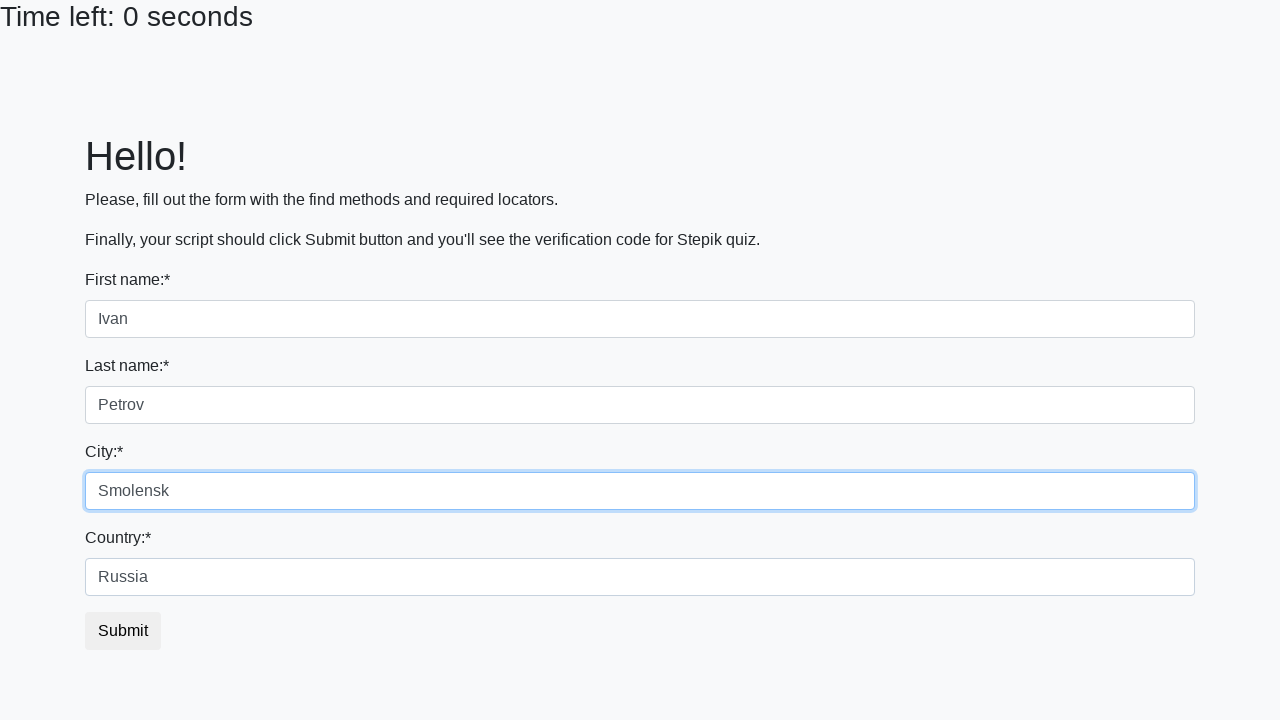

Clicked submit button to submit the form at (123, 631) on #submit_button
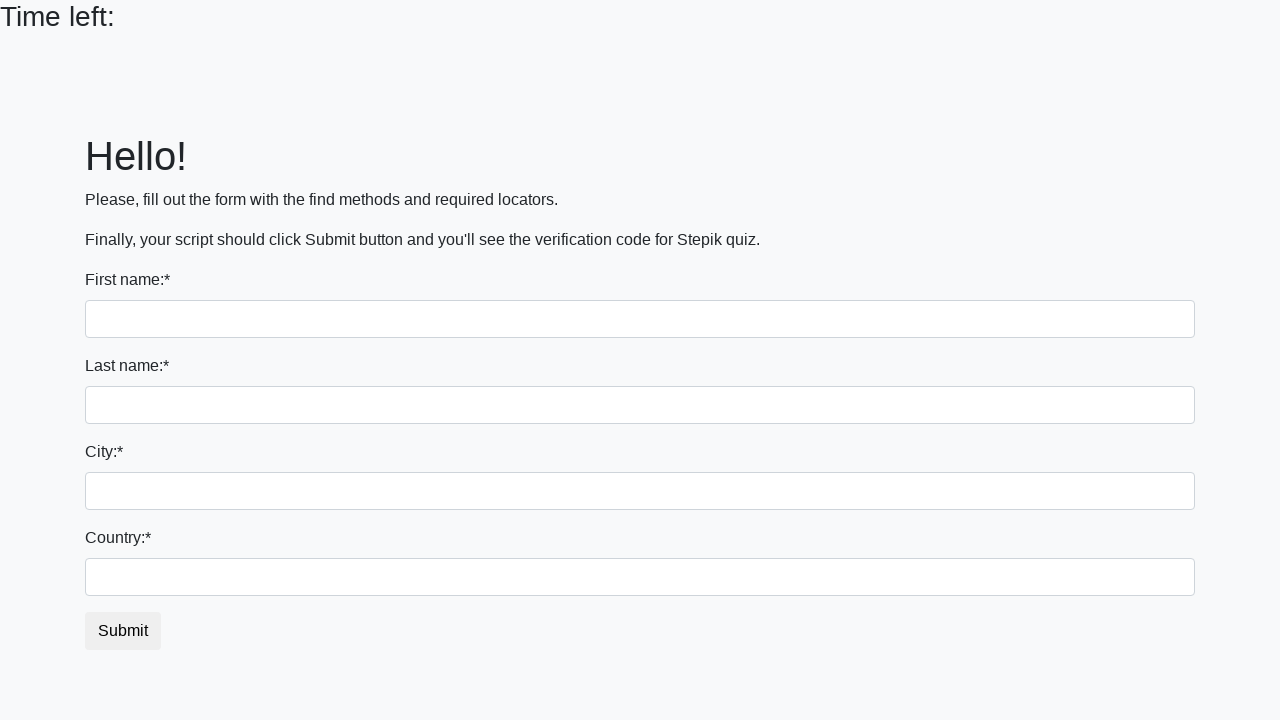

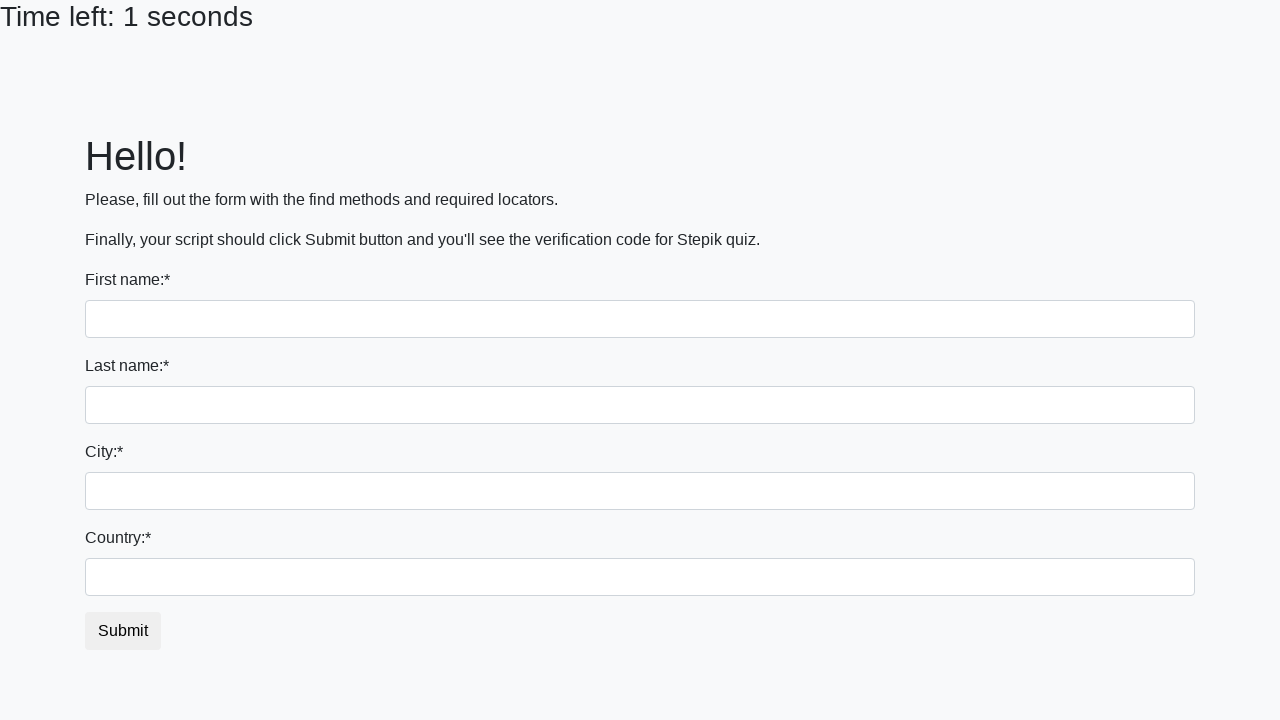